Tests registration form validation with username containing prefix and postfix spaces and valid password

Starting URL: https://anatoly-karpovich.github.io/demo-login-form/

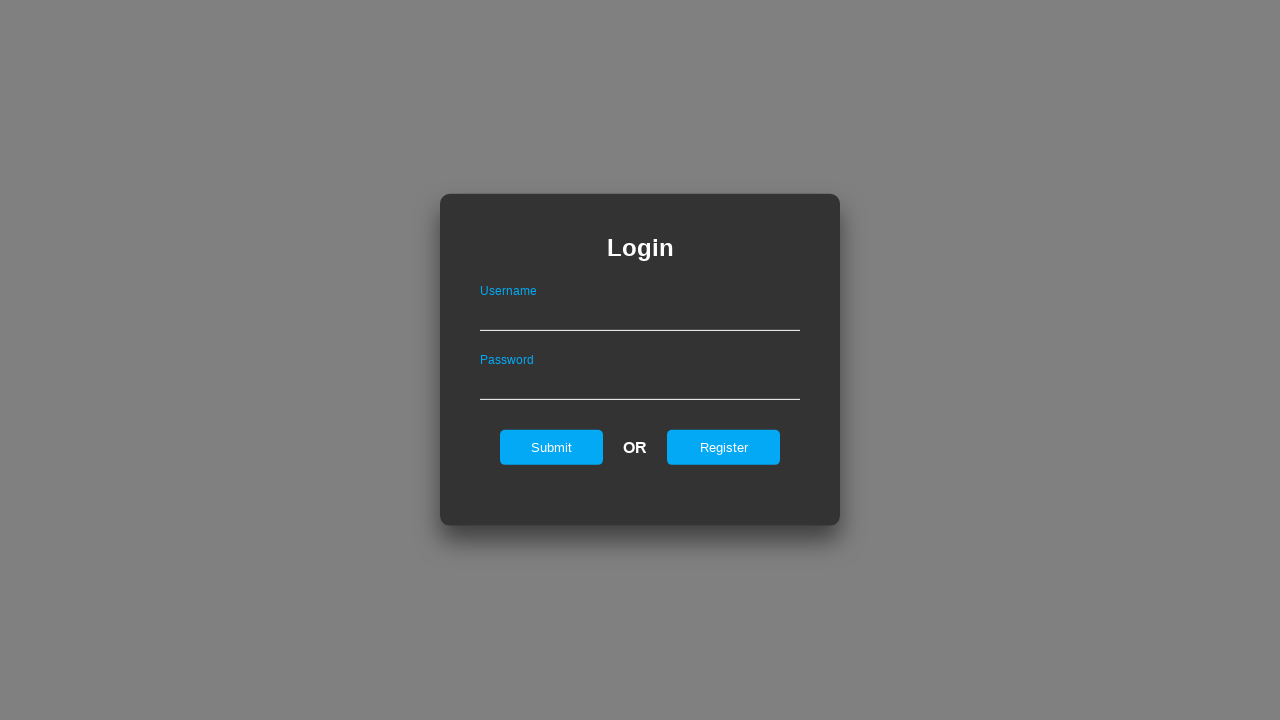

Clicked register button to show registration form at (724, 447) on #registerOnLogin
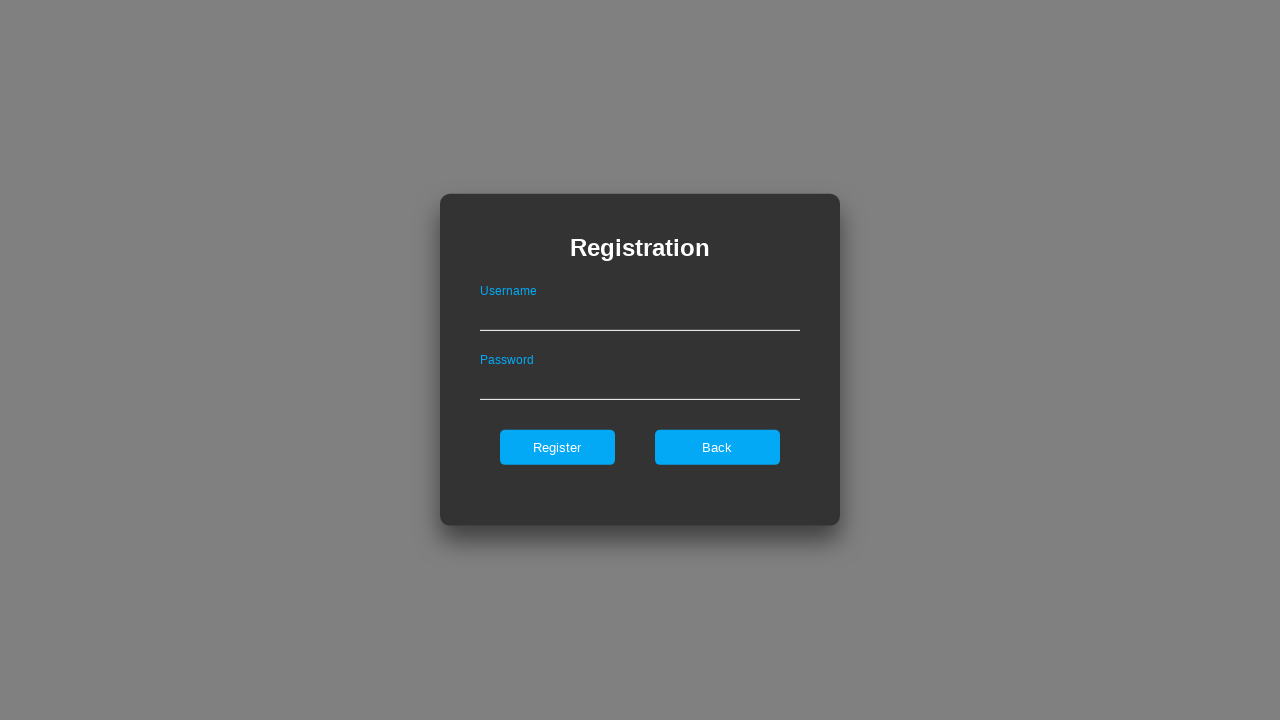

Filled username field with ' validUsername1 ' (prefix and postfix spaces) on #userNameOnRegister
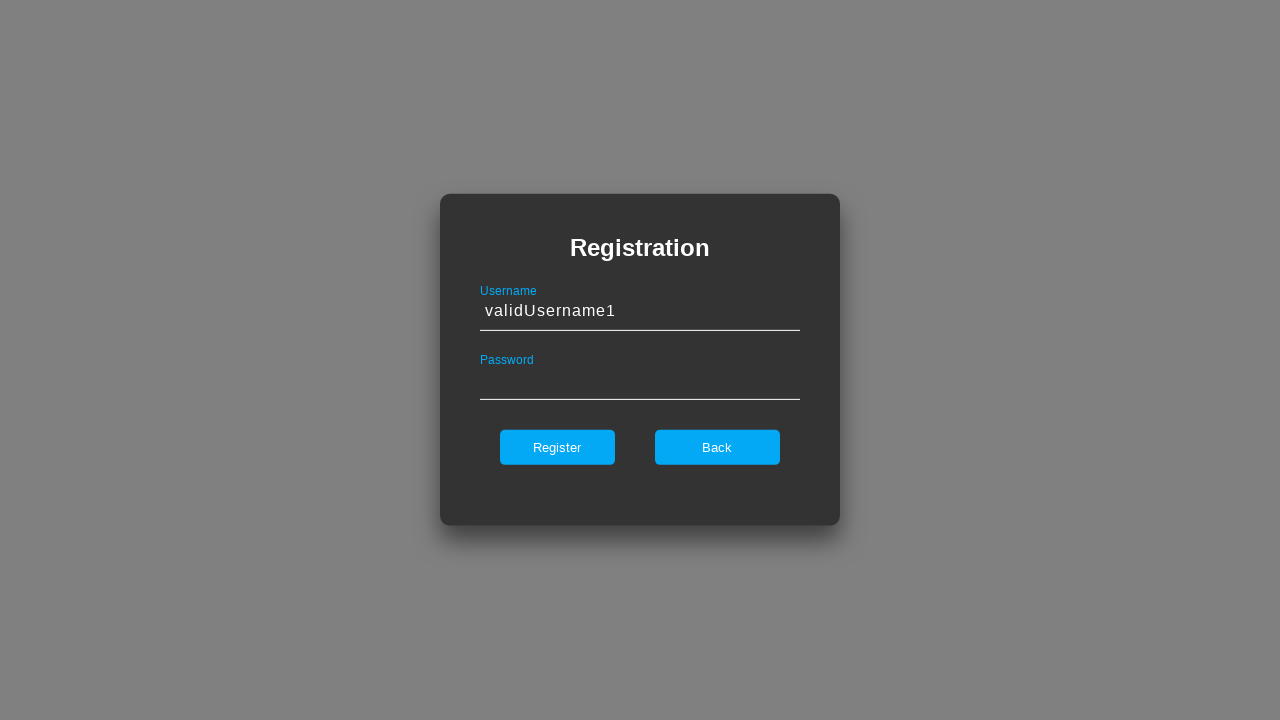

Filled password field with 'ValidPassword' on #passwordOnRegister
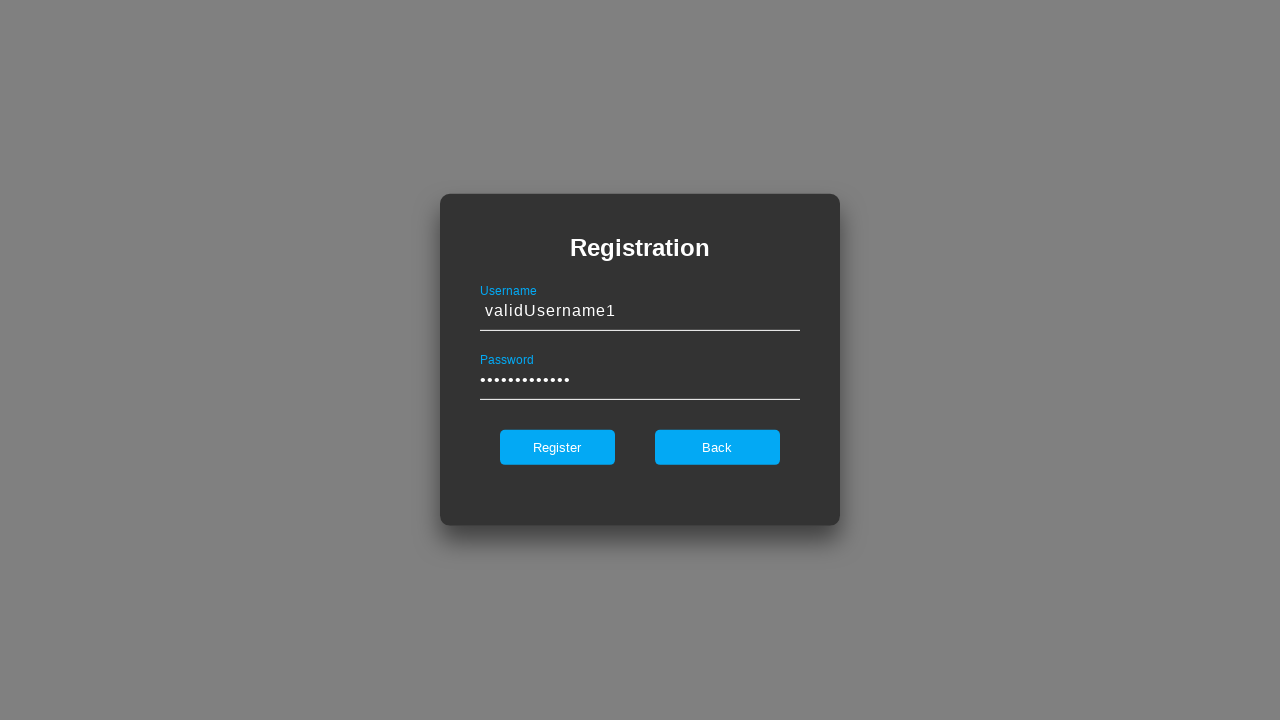

Clicked register button to submit form at (557, 447) on #register
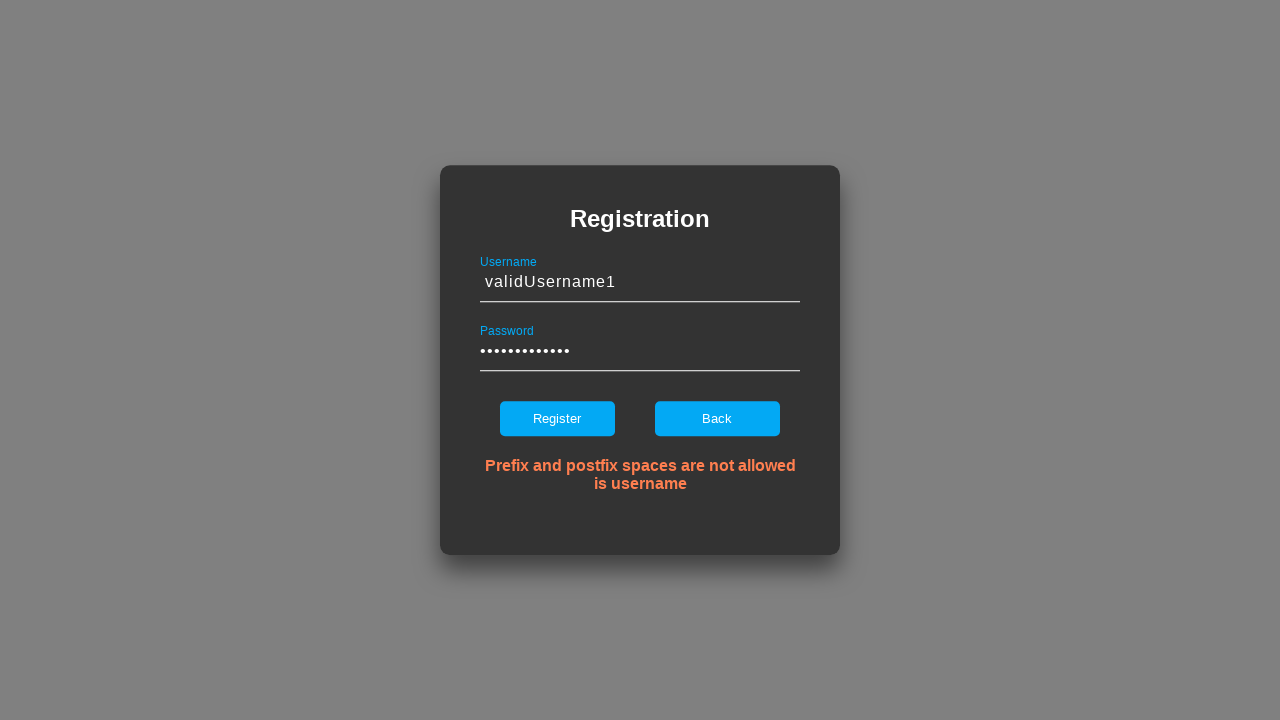

Verified error message: 'Prefix and postfix spaces are not allowed is username'
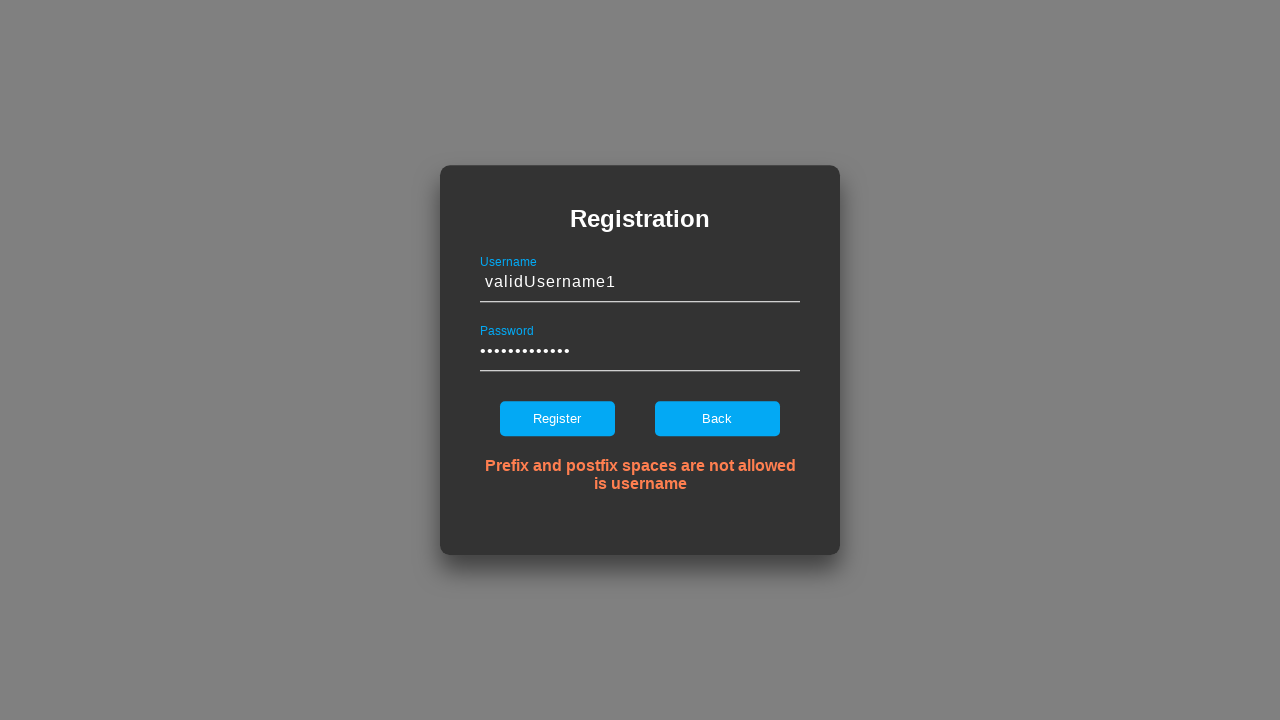

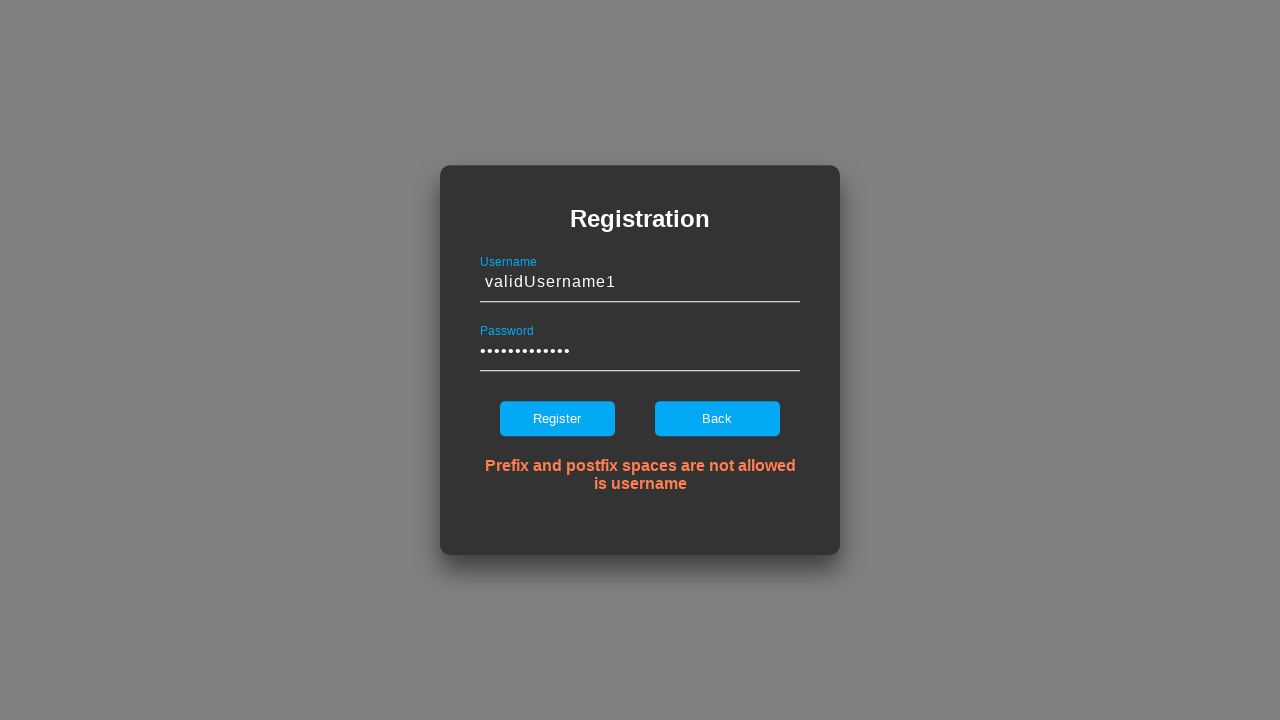